Tests drag and drop functionality by dragging an element from one location and dropping it to another target element

Starting URL: https://awesomeqa.com/selenium/mouse_interaction.html

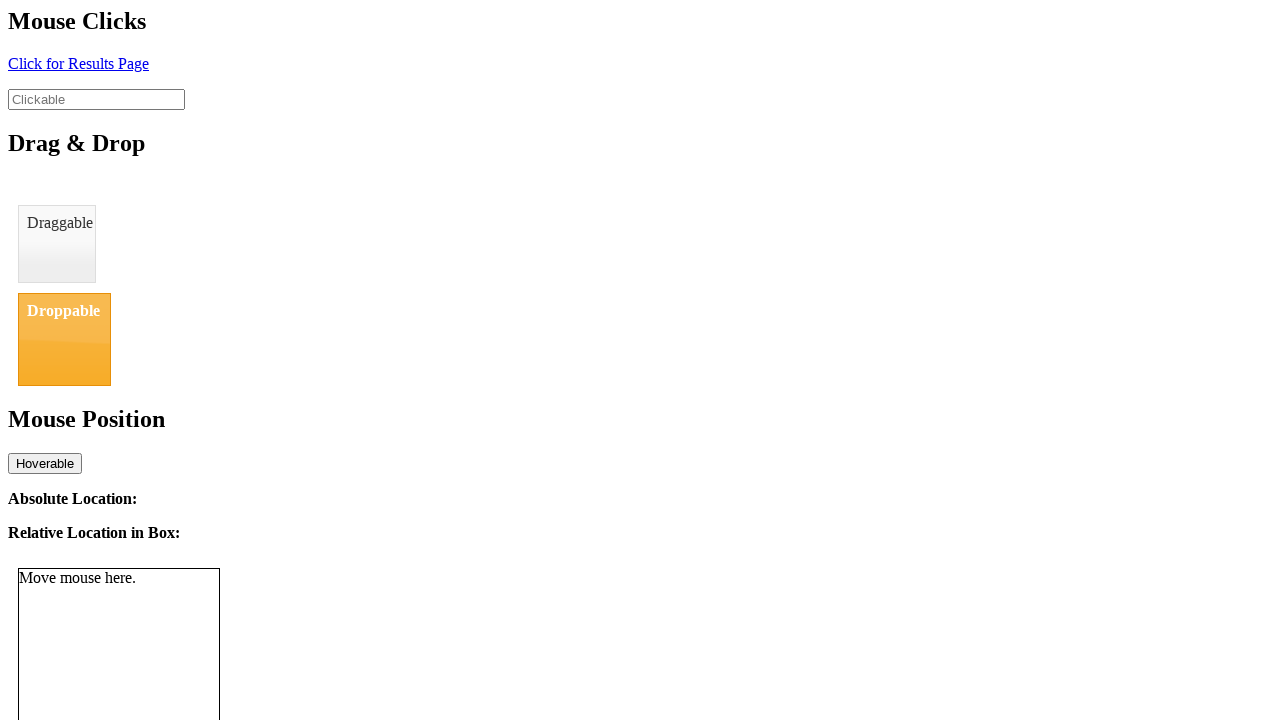

Located the draggable element
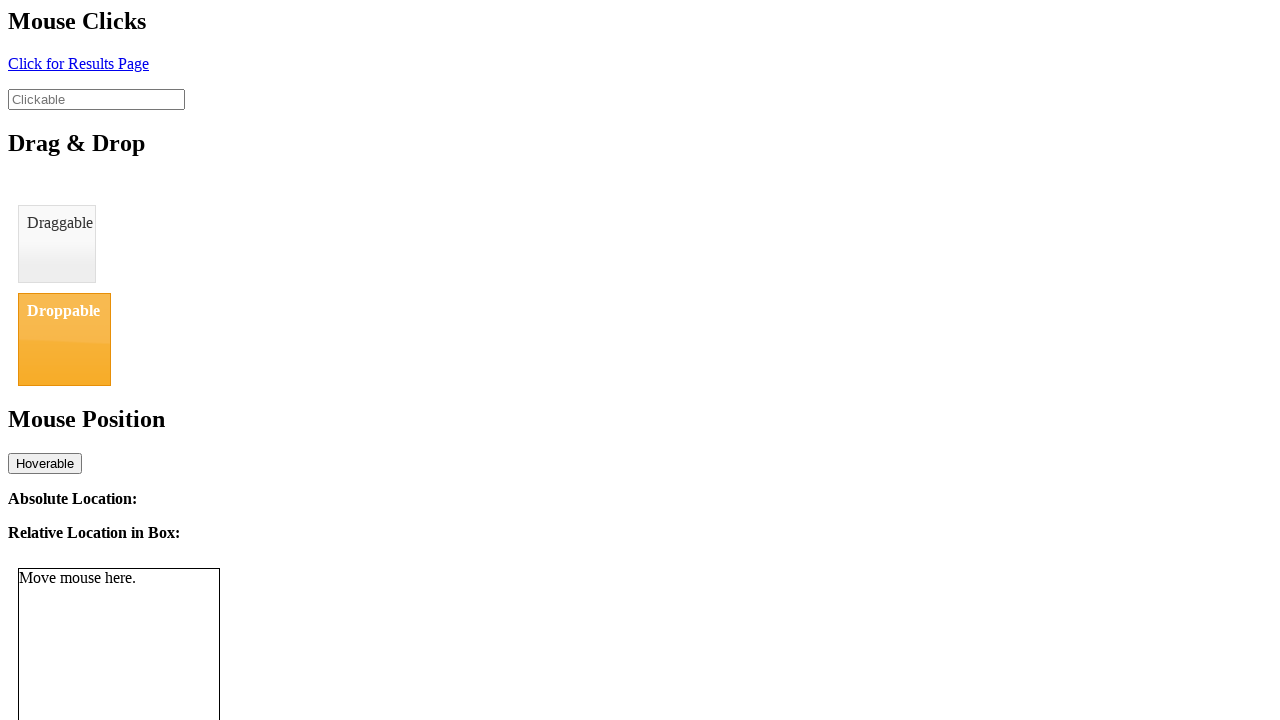

Located the droppable target element
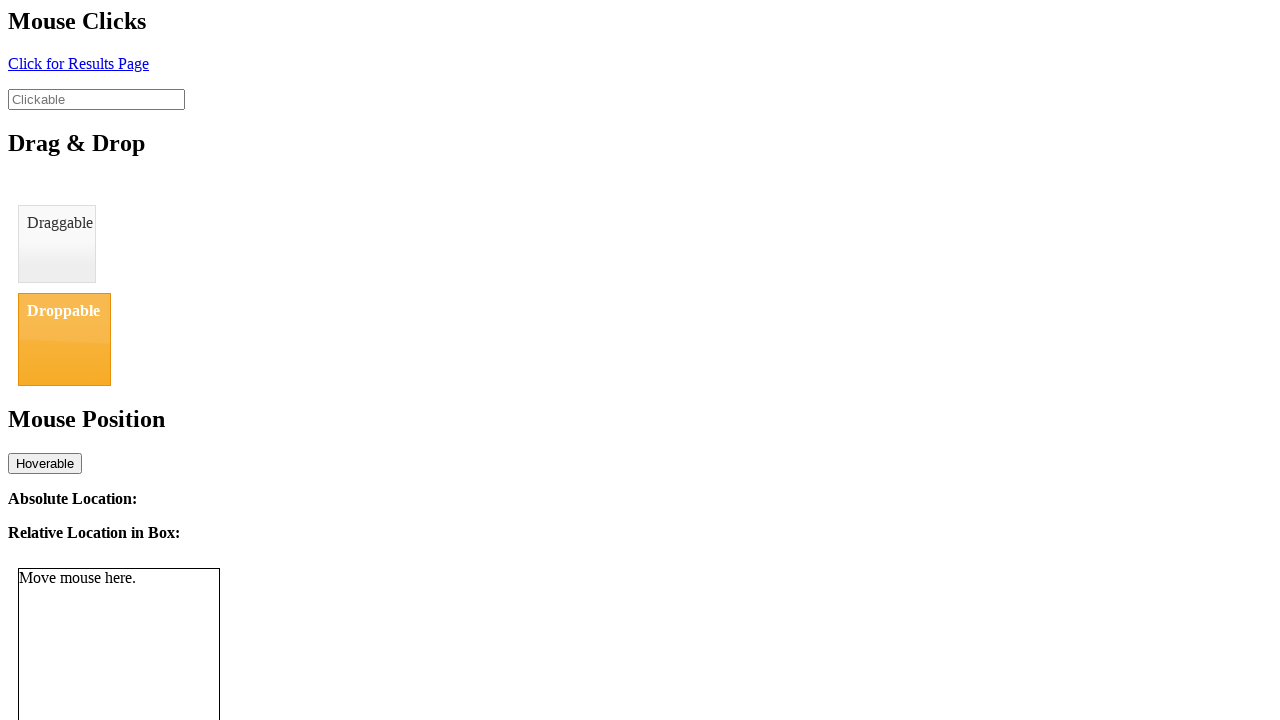

Dragged element from source to target location at (64, 339)
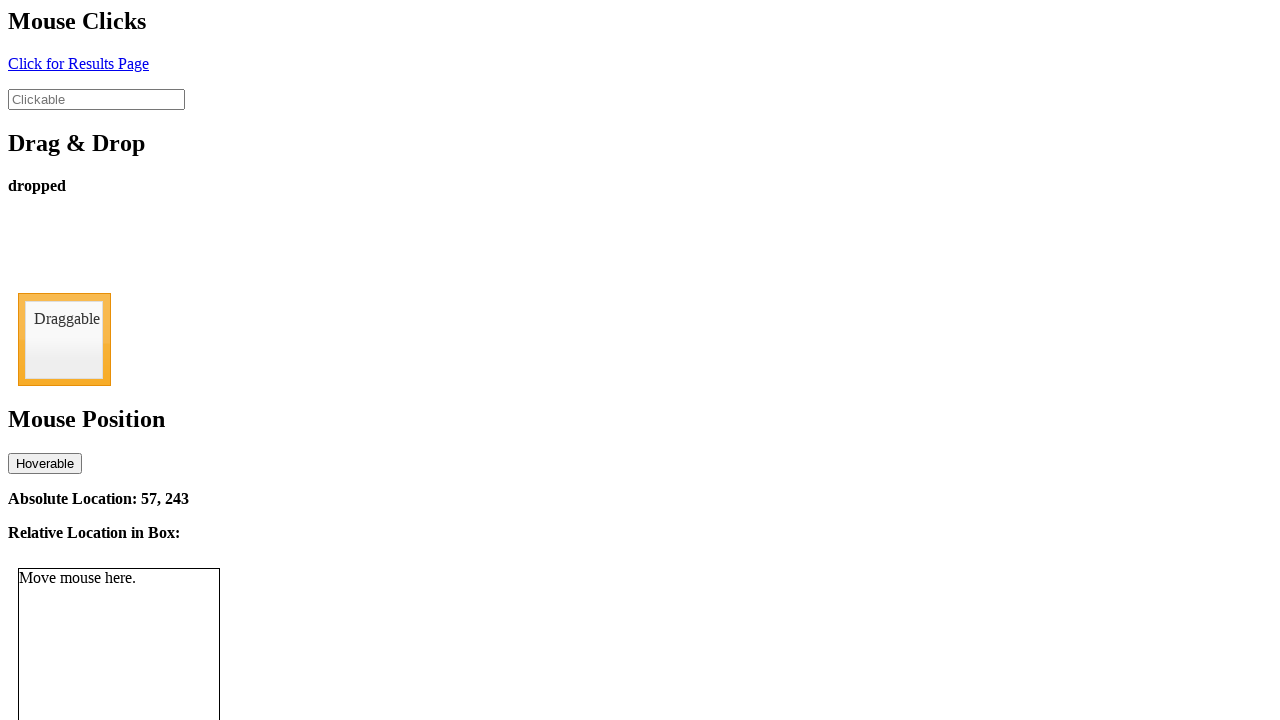

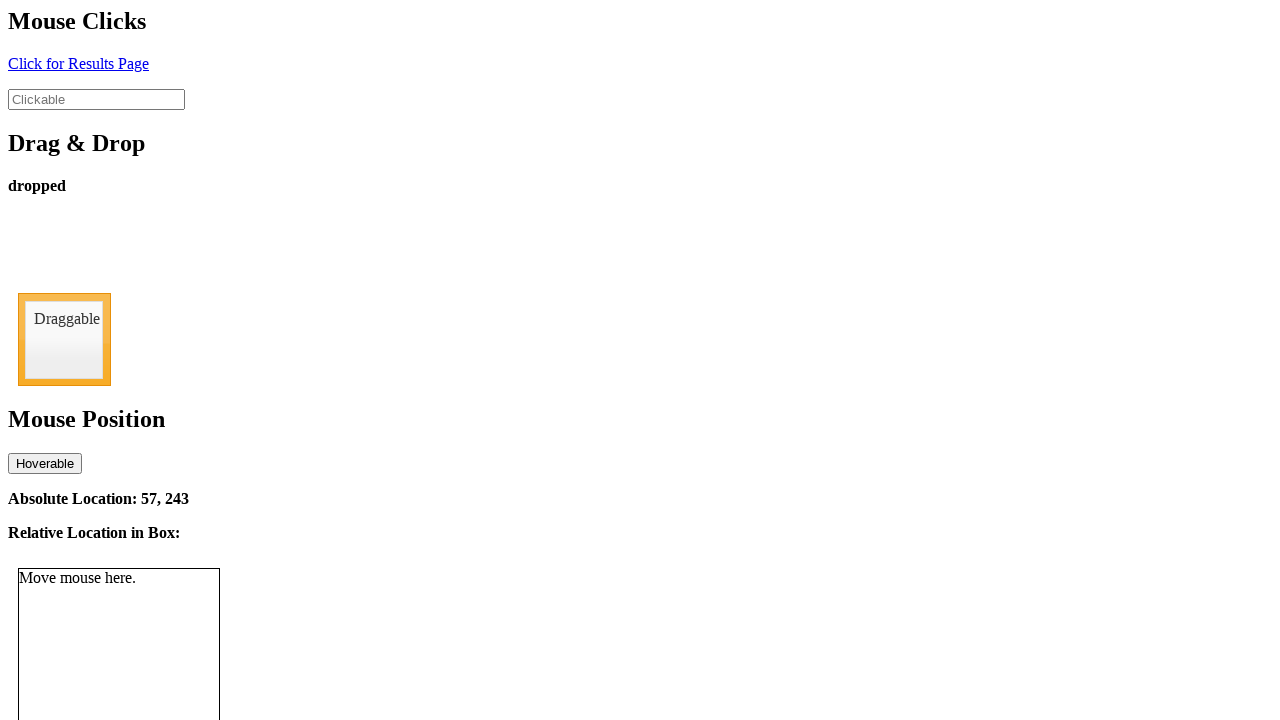